Navigates to a GitHub repository file page, then navigates to Toptal's paste service and fills in the title and text fields with sample content.

Starting URL: https://github.com/Tayyab7404/AutomationTesting/blob/main/GettingStarted/FirstScript.java

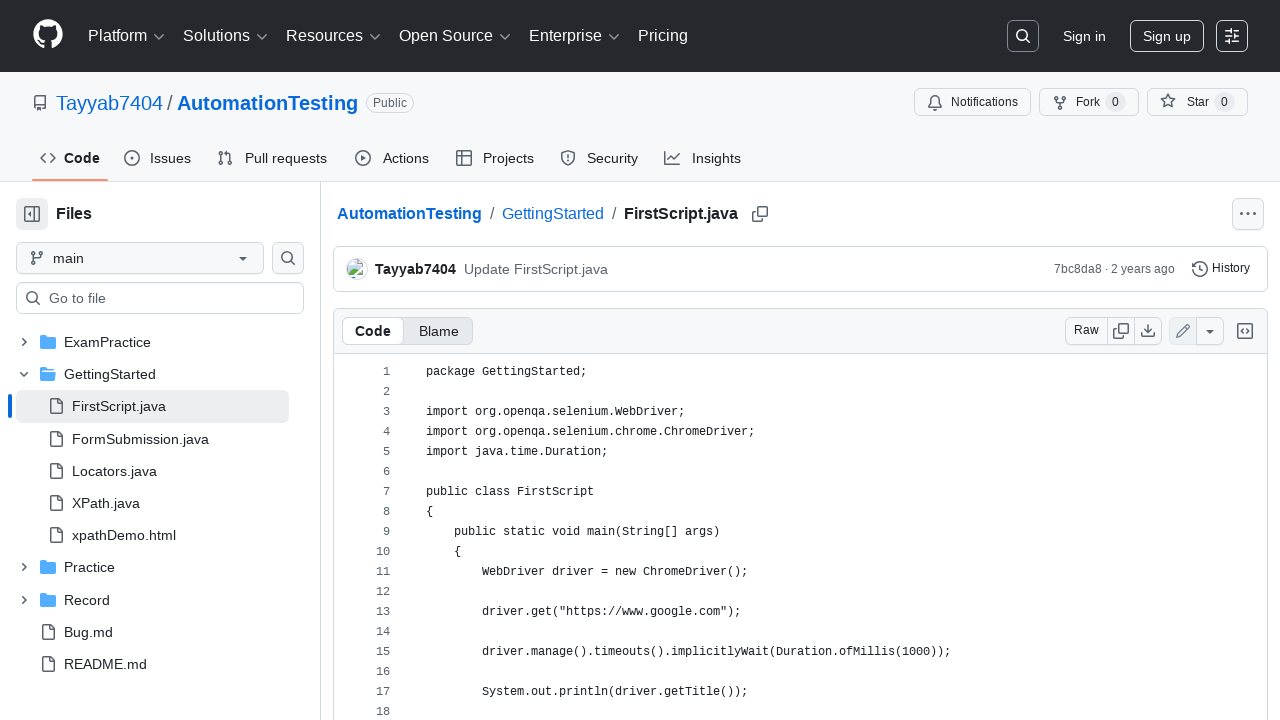

Waited for GitHub code text area to be visible
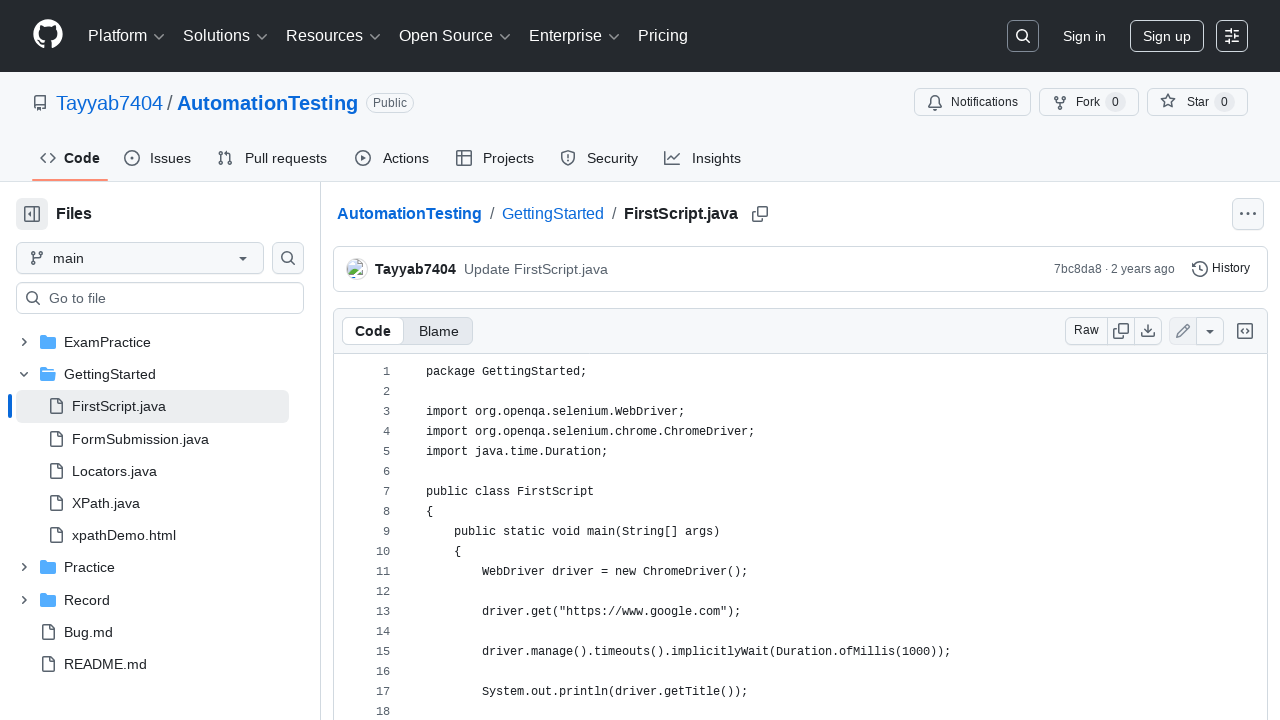

Navigated to Toptal paste service
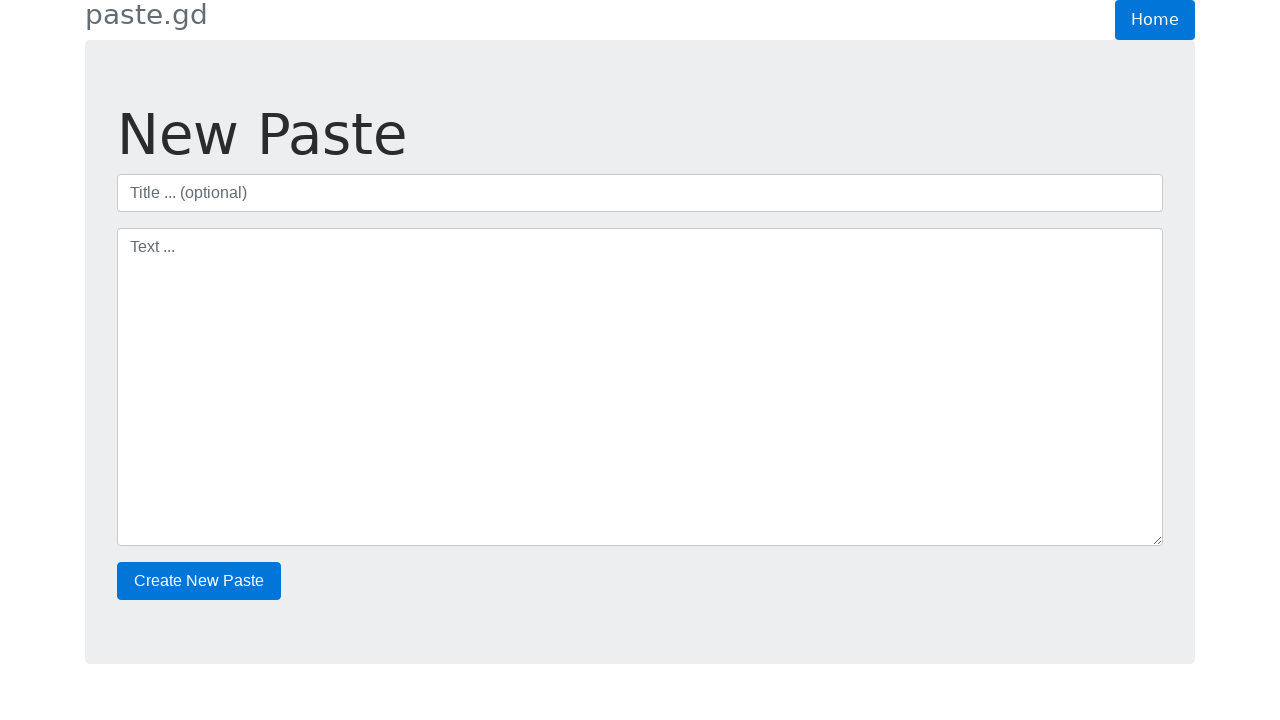

Waited for paste form to load
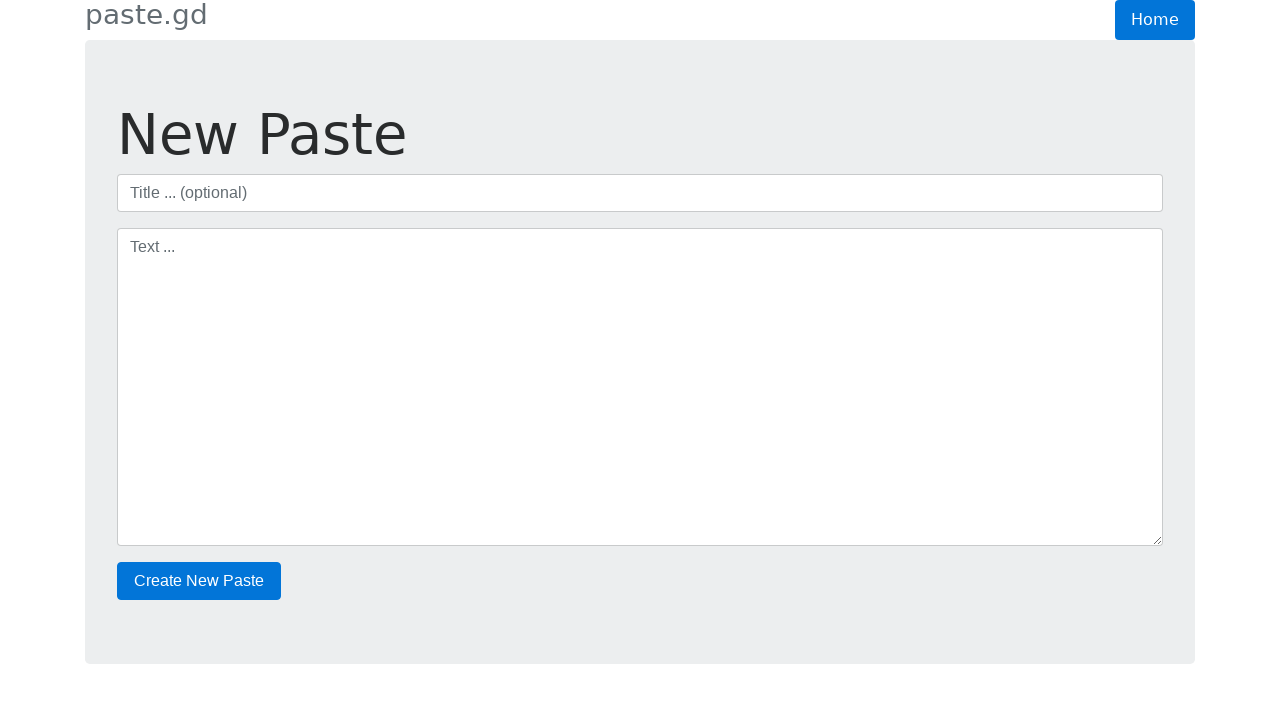

Filled title field with 'First Script' on #title
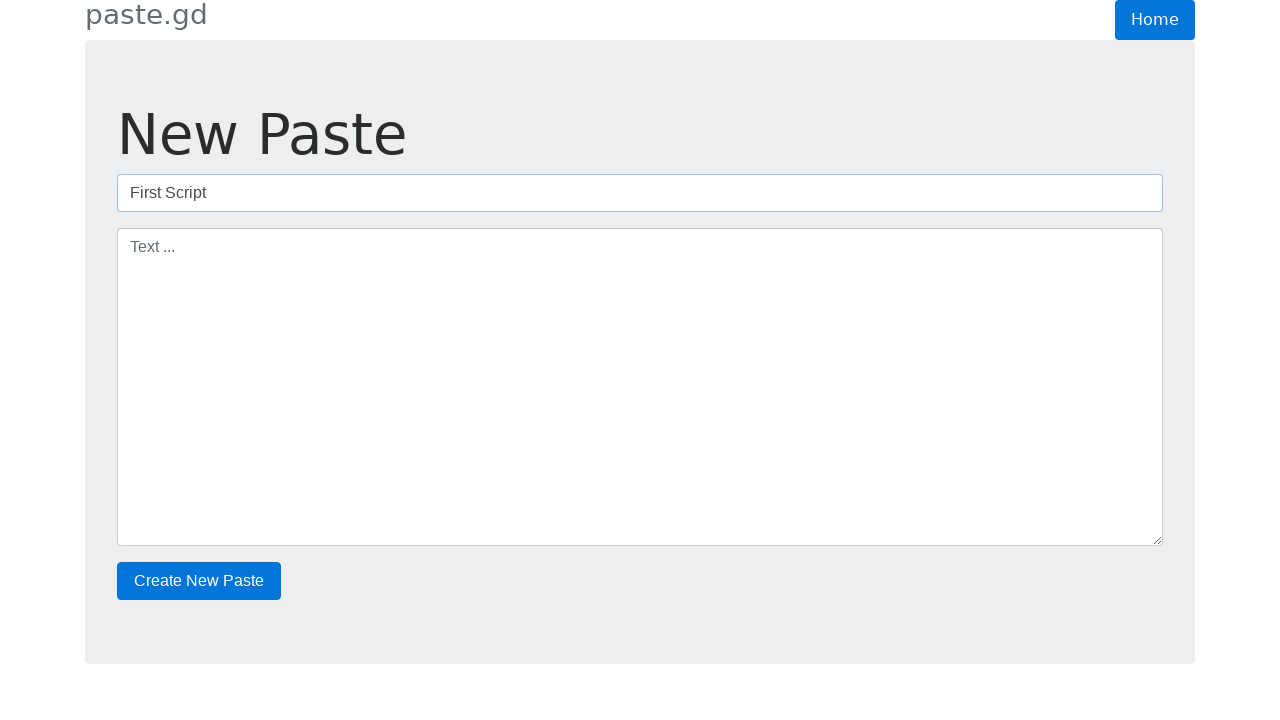

Filled text area with sample Java code content on #text
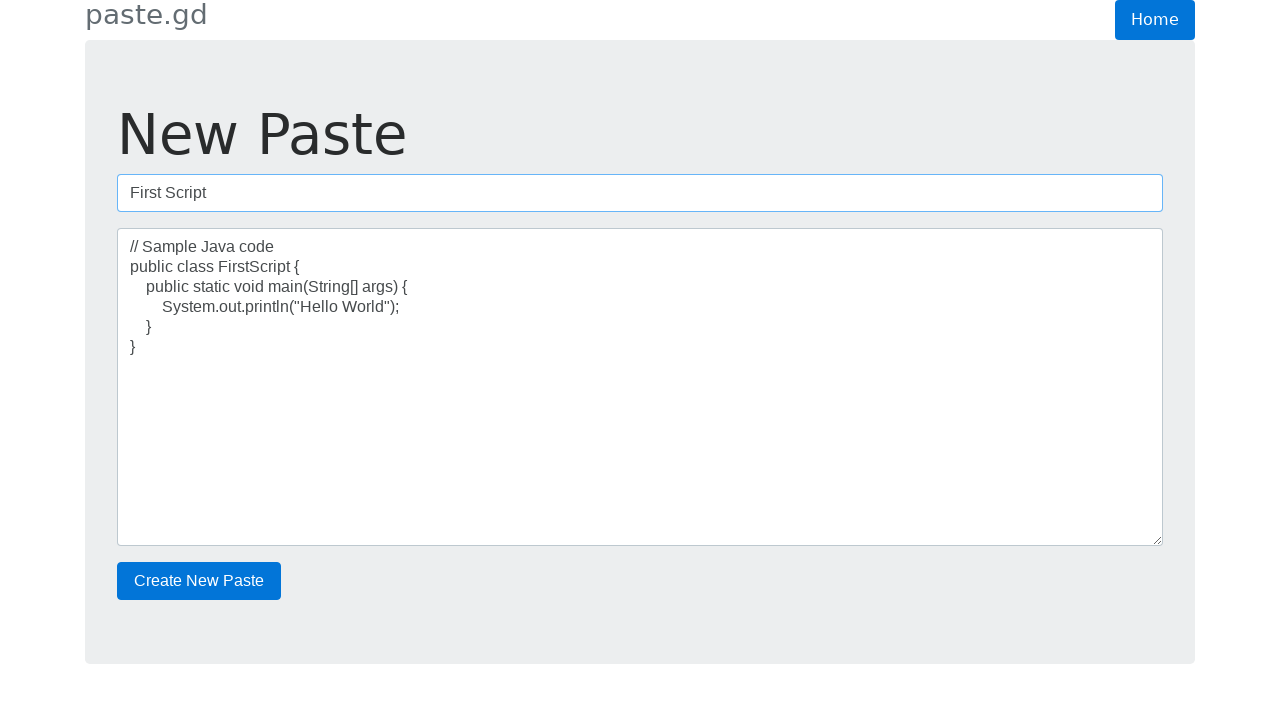

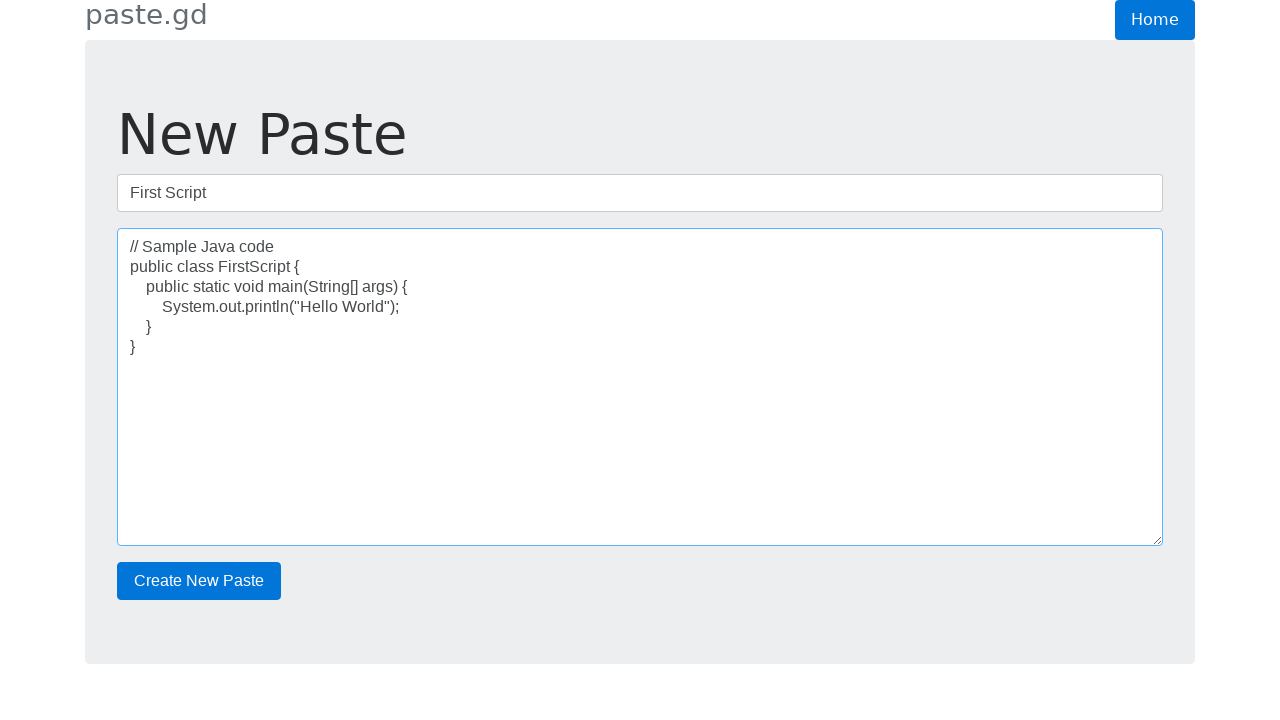